Tests form field locators by filling in the first name and last name fields on a registration page using ID locators

Starting URL: https://naveenautomationlabs.com/opencart/index.php?route=account/register

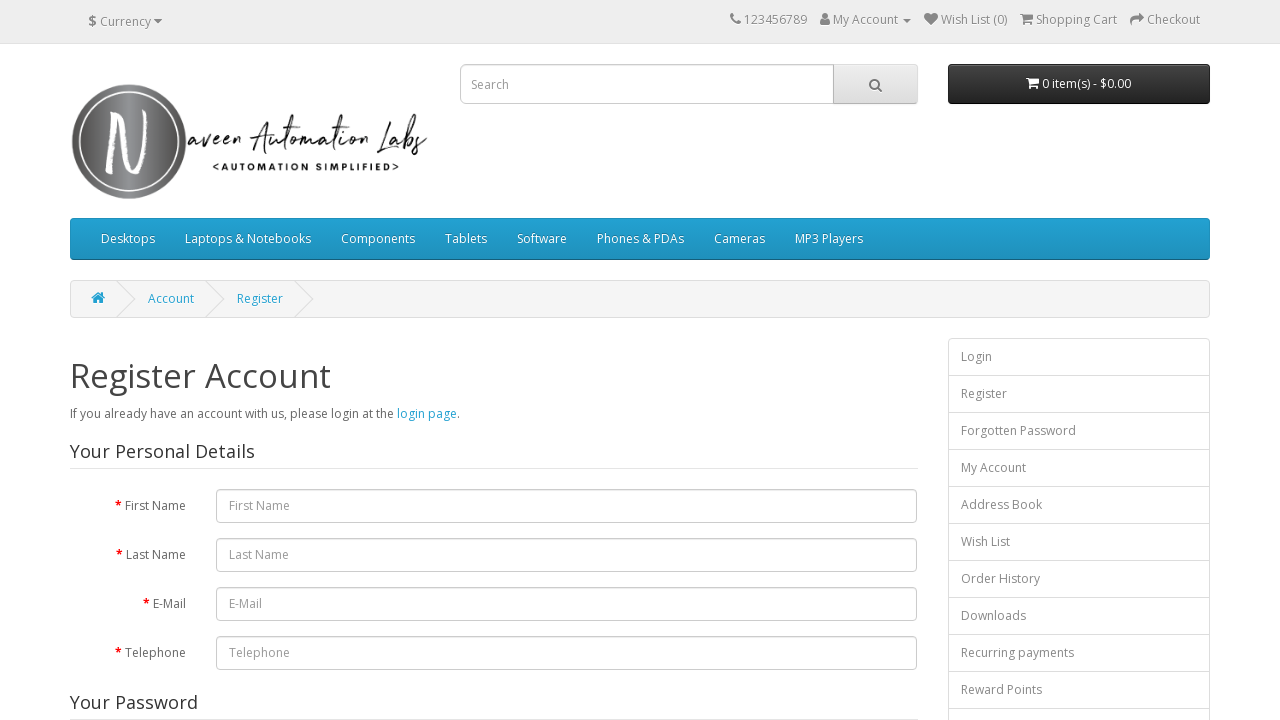

Filled first name field with 'tiger' using ID locator on #input-firstname
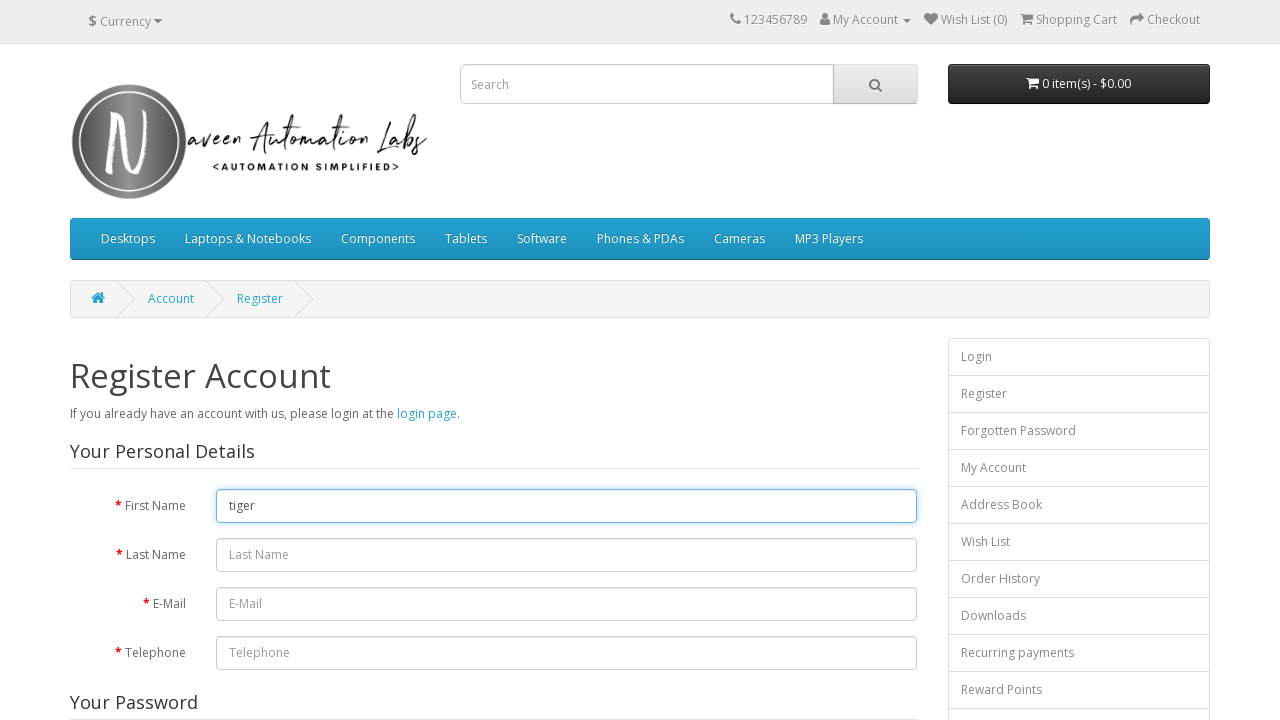

Filled last name field with 'karan labs' using ID locator on #input-lastname
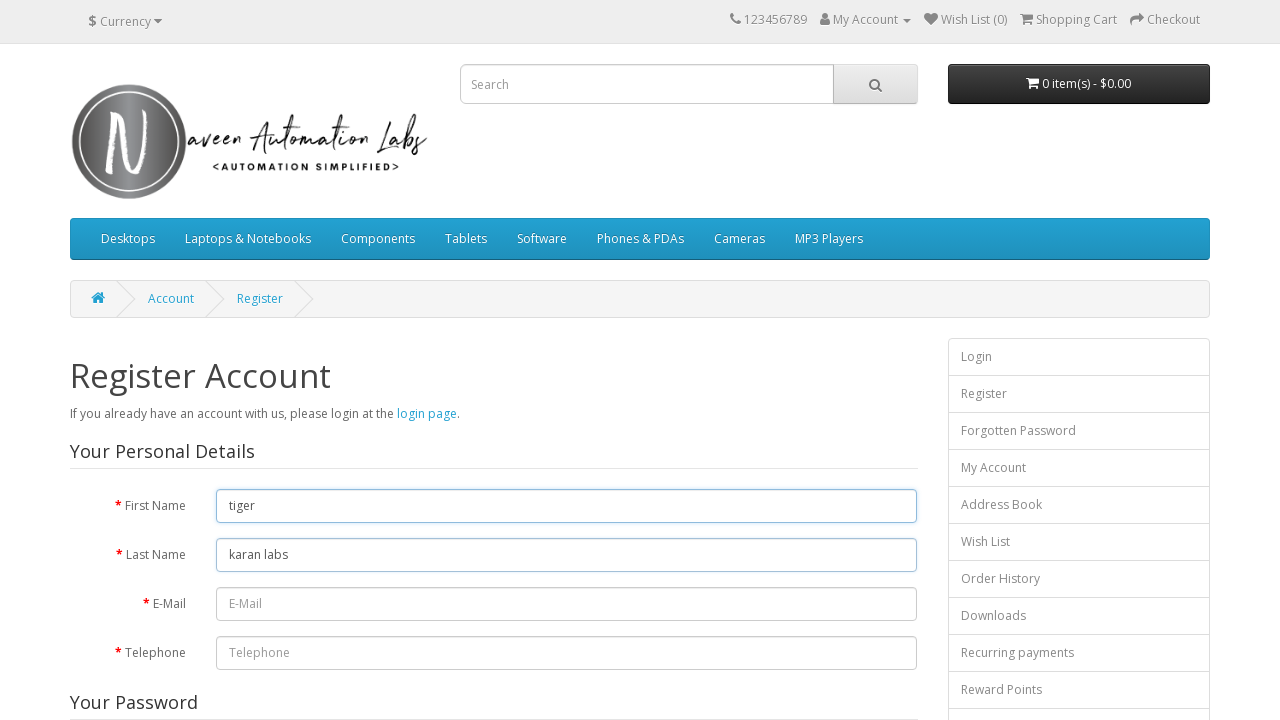

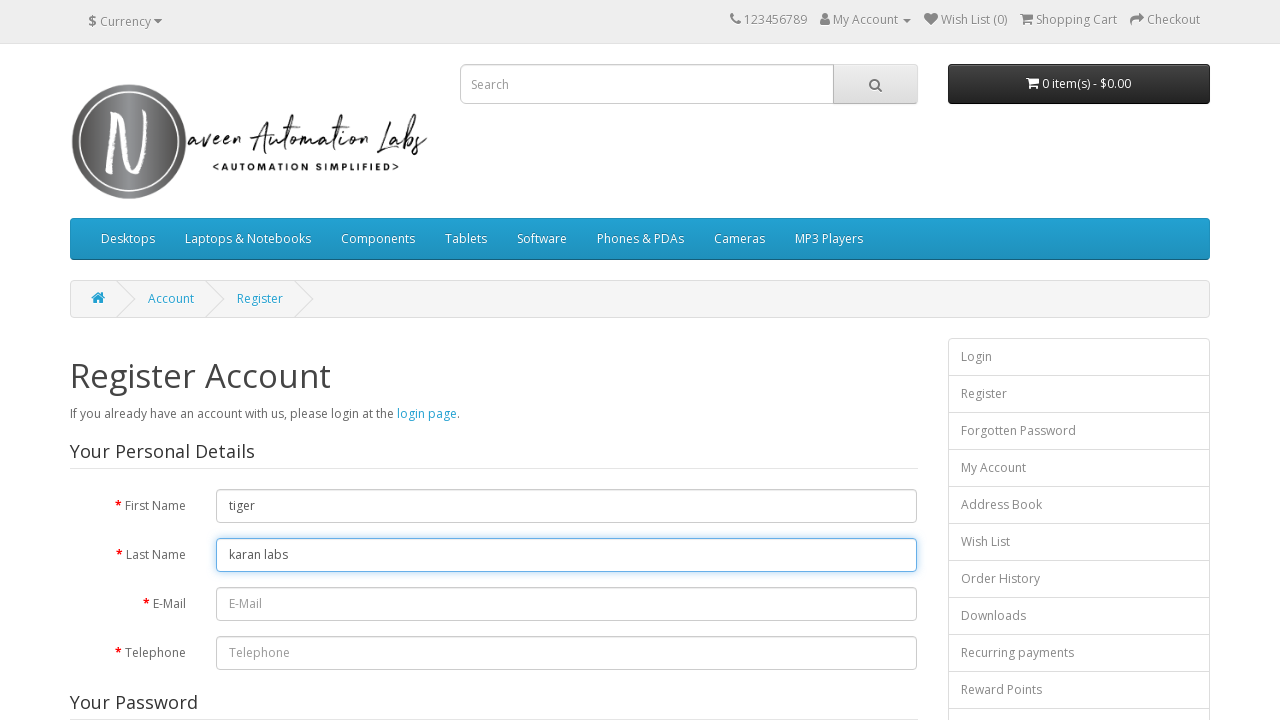